Tests handling of JavaScript alert popups by clicking buttons that trigger alerts and accepting them

Starting URL: https://demoqa.com/alerts

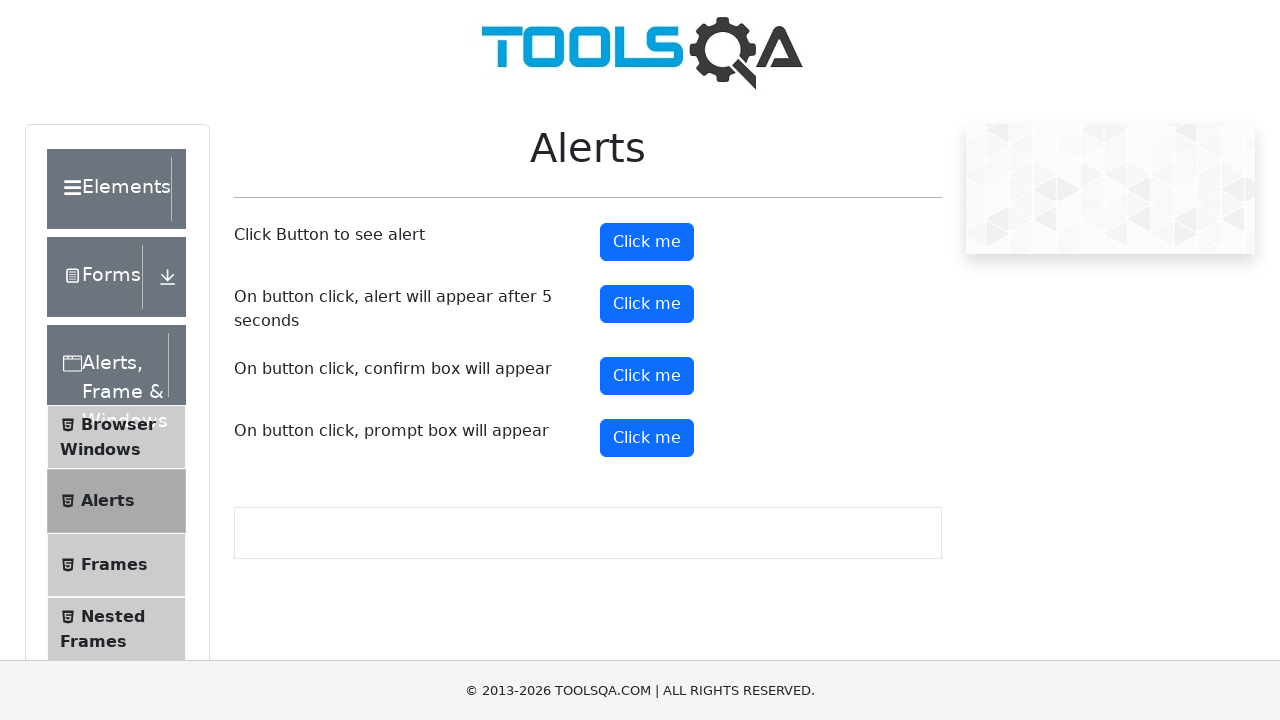

Clicked the first alert button at (647, 242) on button#alertButton
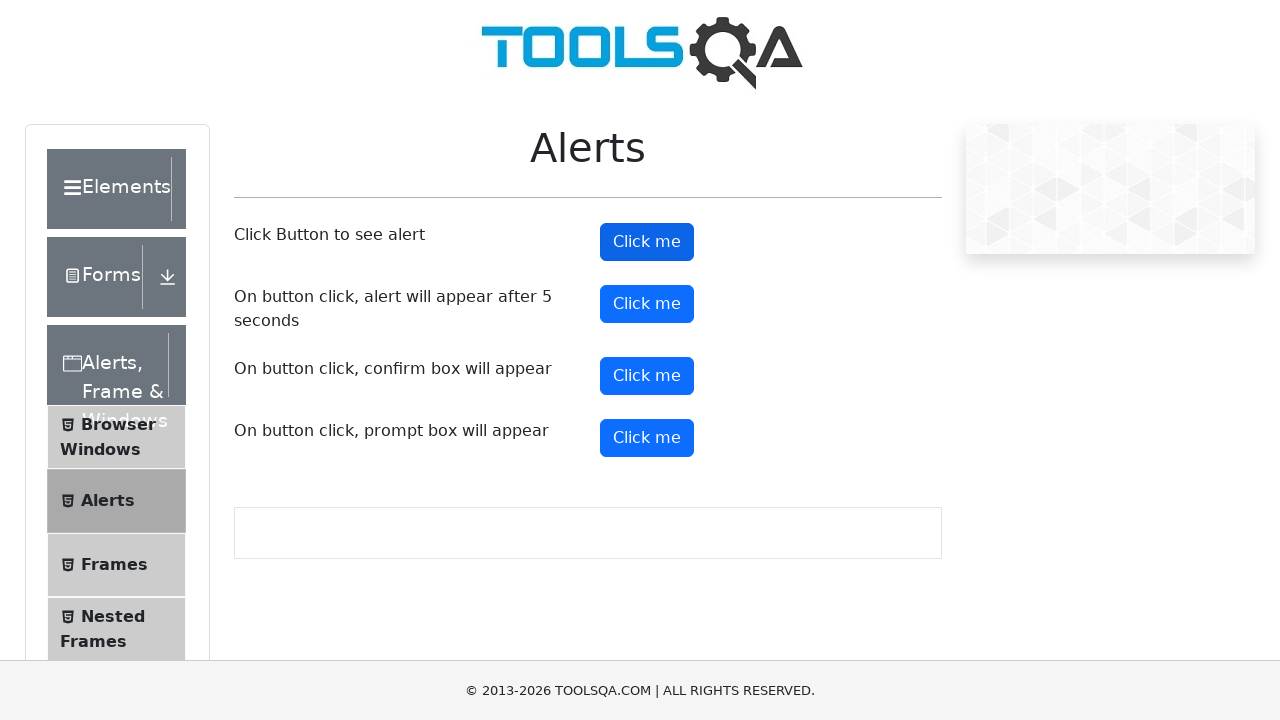

Set up dialog handler to accept alerts
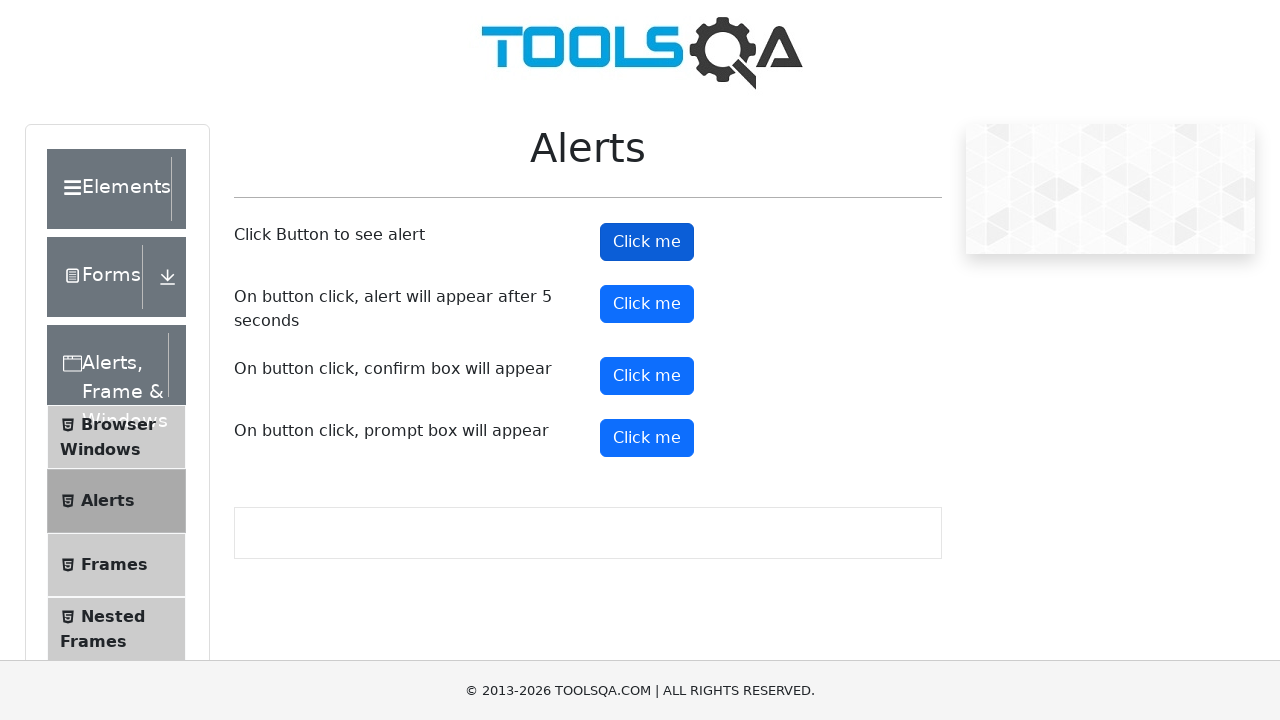

Waited for the first alert to be handled
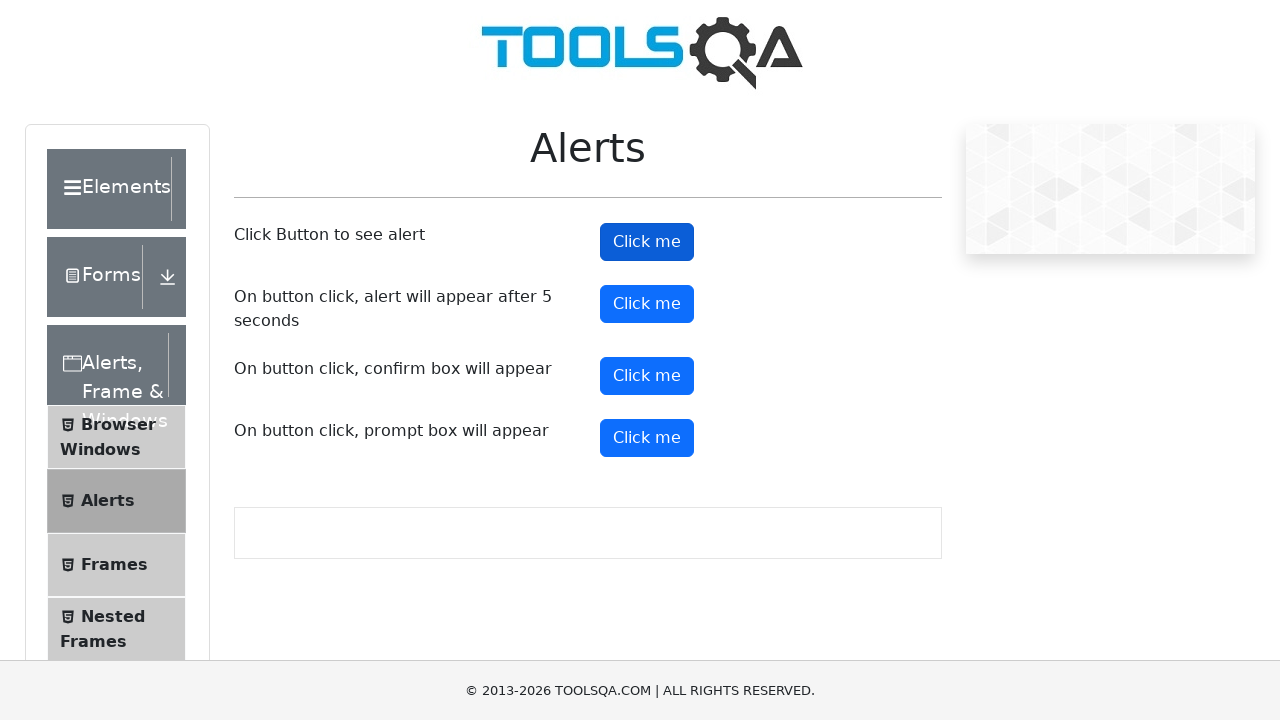

Clicked the timer alert button at (647, 304) on button#timerAlertButton
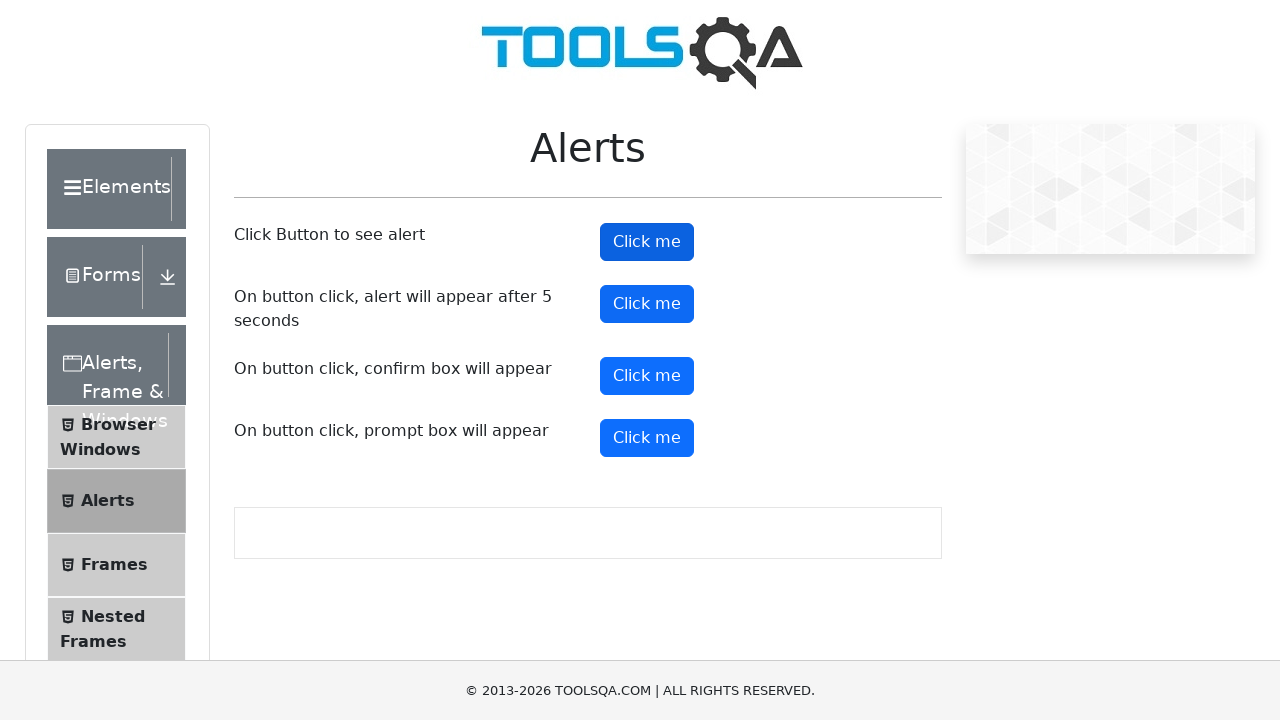

Waited for the timed alert to appear and be automatically accepted
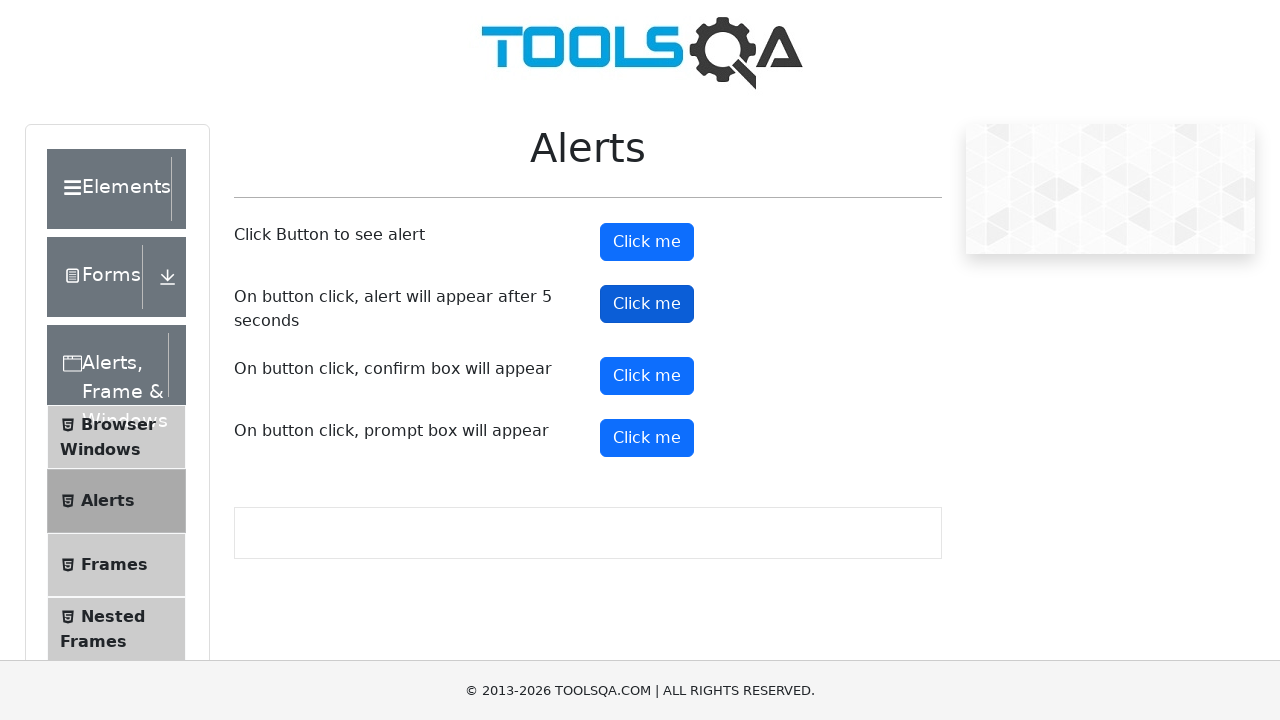

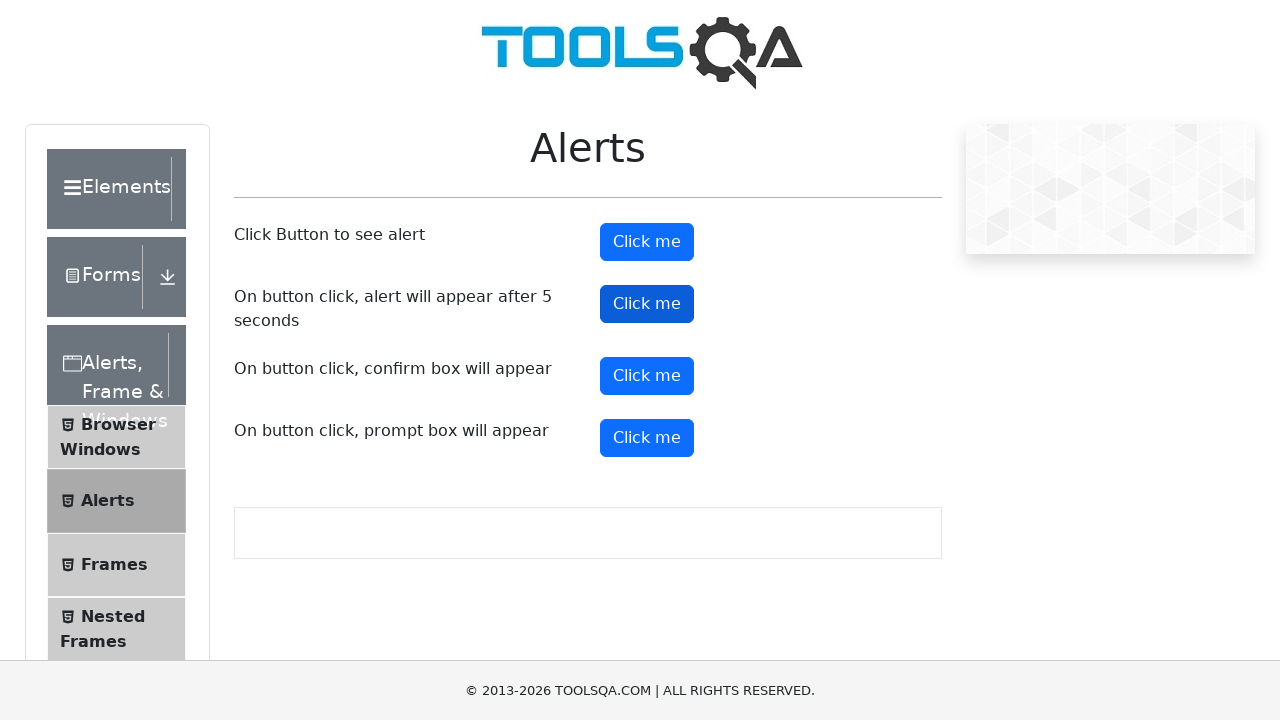